Navigates to Rahul Shetty Academy website and retrieves the page title and current URL

Starting URL: https://rahulshettyacademy.com/

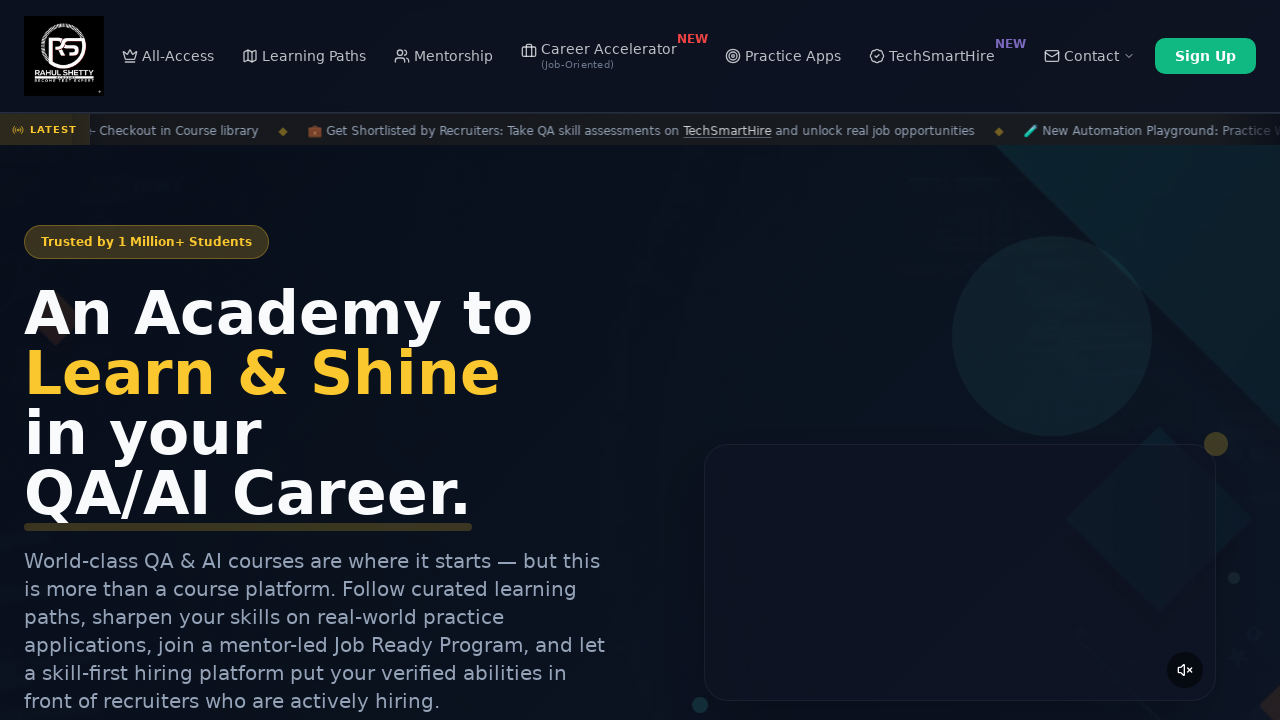

Waited for page to reach domcontentloaded state
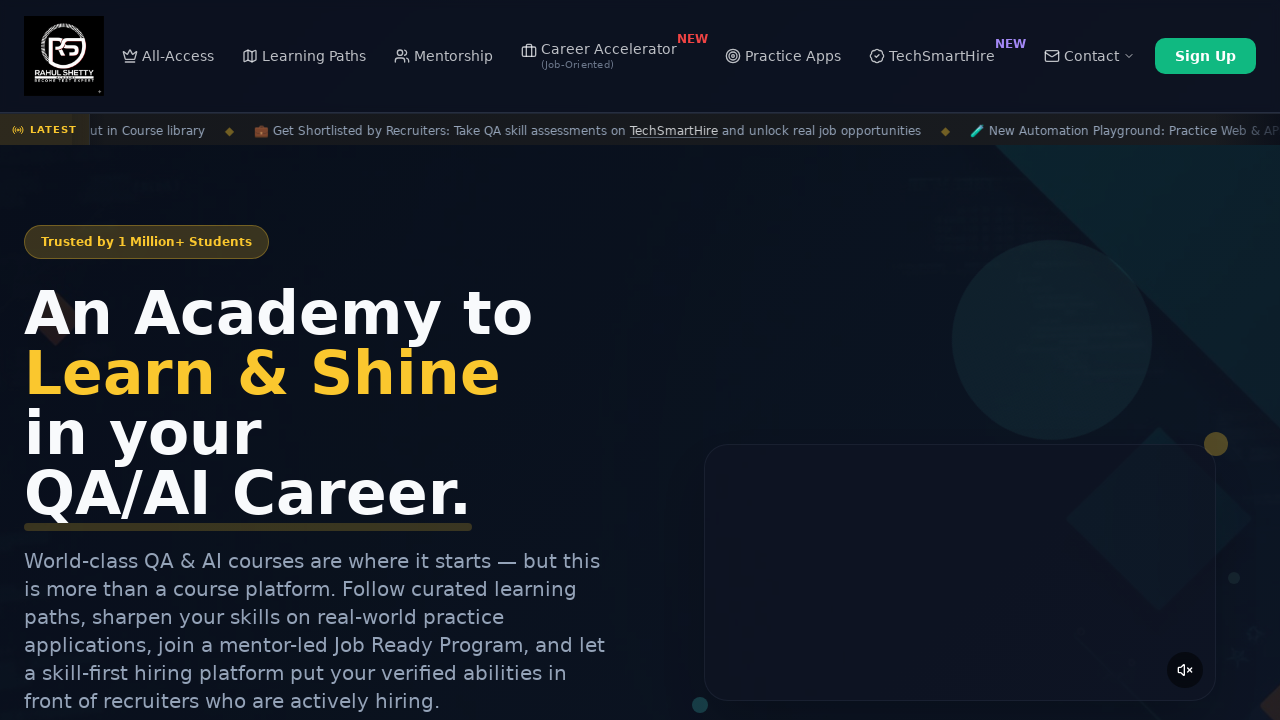

Retrieved page title: Rahul Shetty Academy | QA Automation, Playwright, AI Testing & Online Training
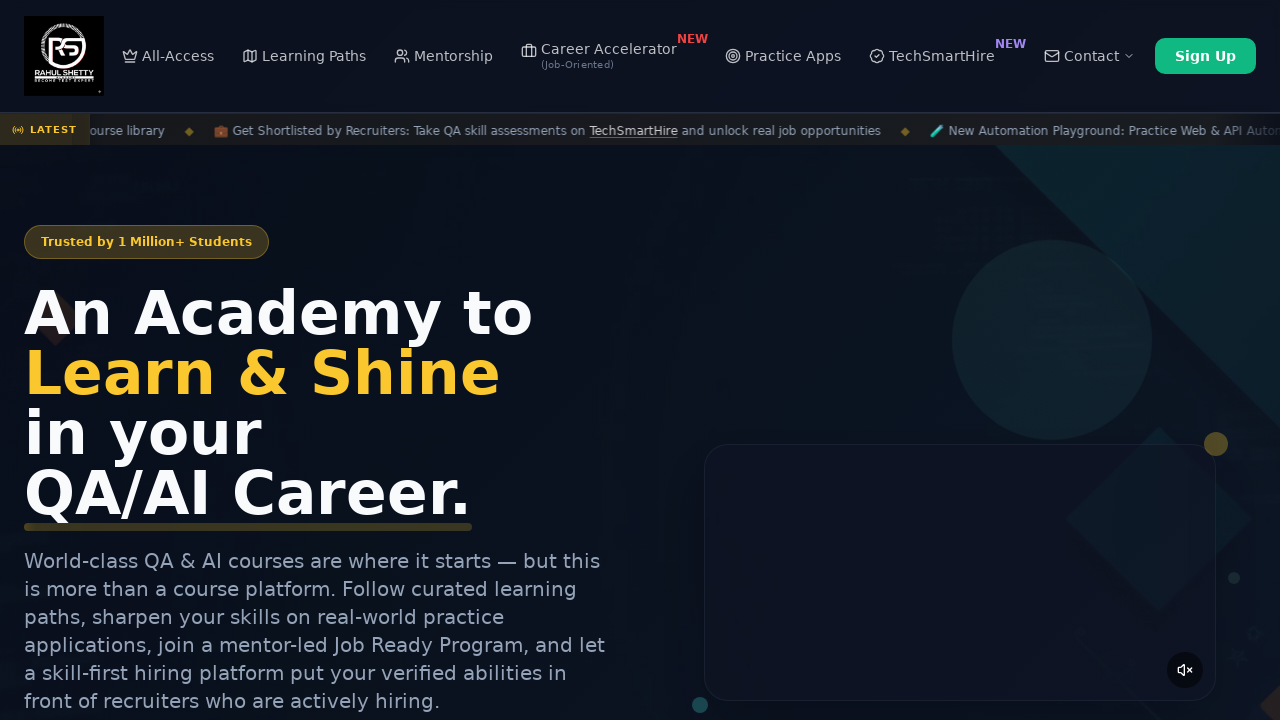

Retrieved current URL: https://rahulshettyacademy.com/
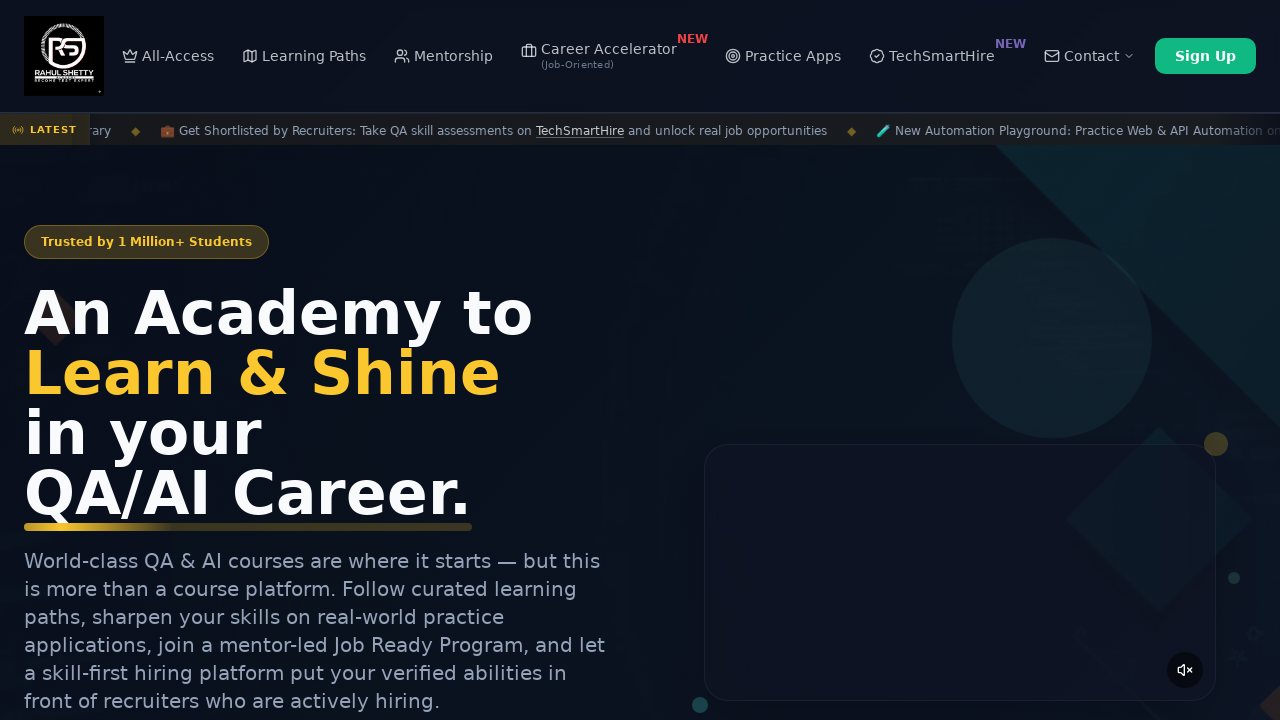

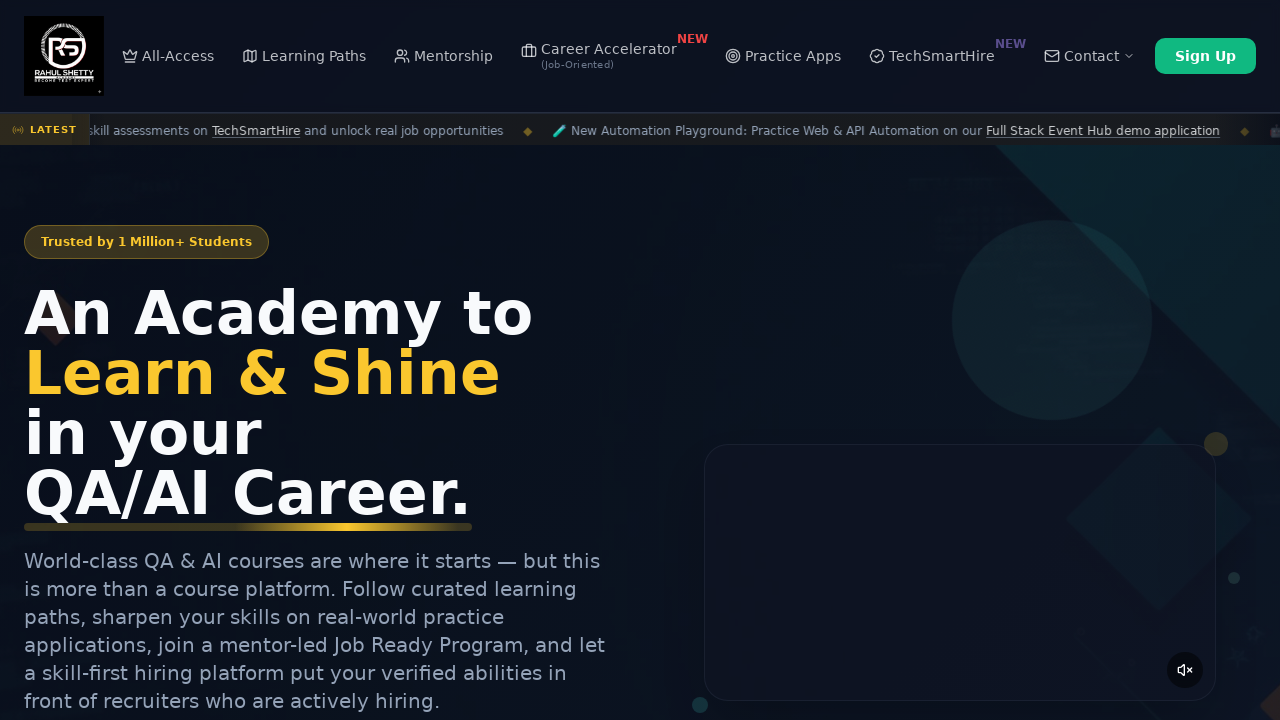